Tests checkbox functionality by navigating to the checkboxes page and ensuring both checkboxes are selected - clicking on them if they are not already selected.

Starting URL: http://the-internet.herokuapp.com/

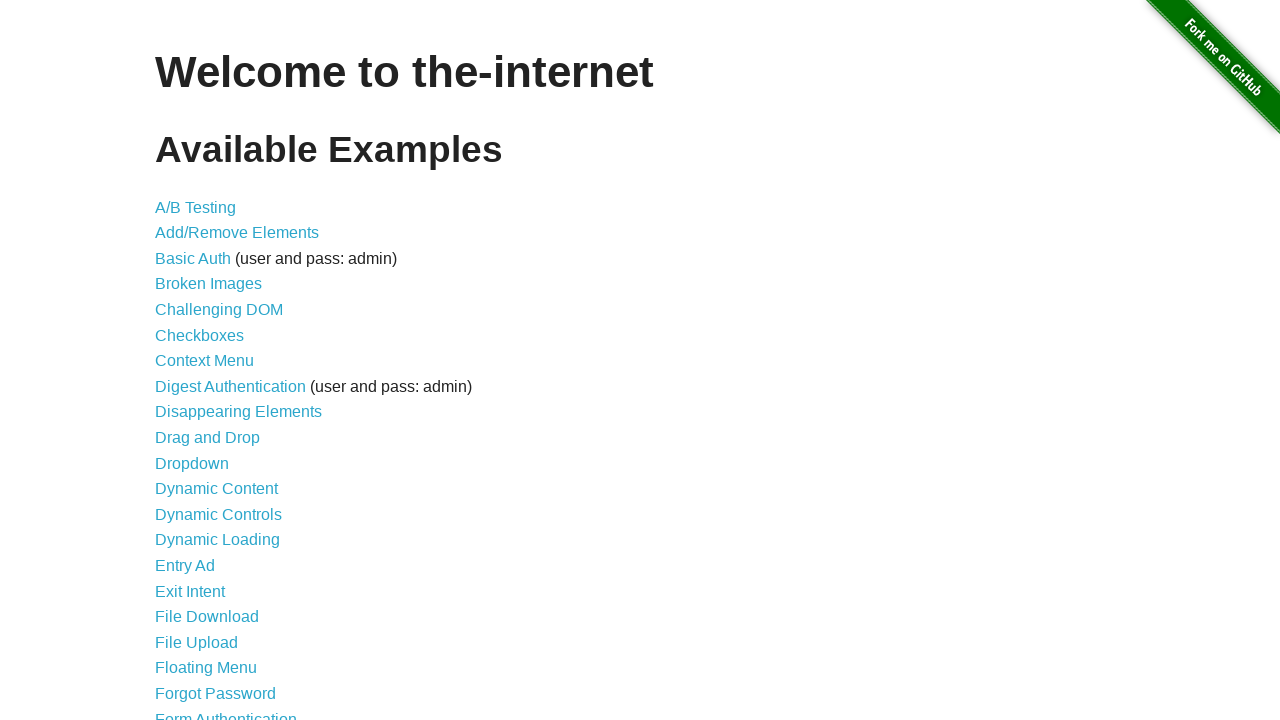

Clicked on the Checkboxes link to navigate to the checkboxes page at (200, 335) on xpath=//*[@id='content']/ul/li[6]/a
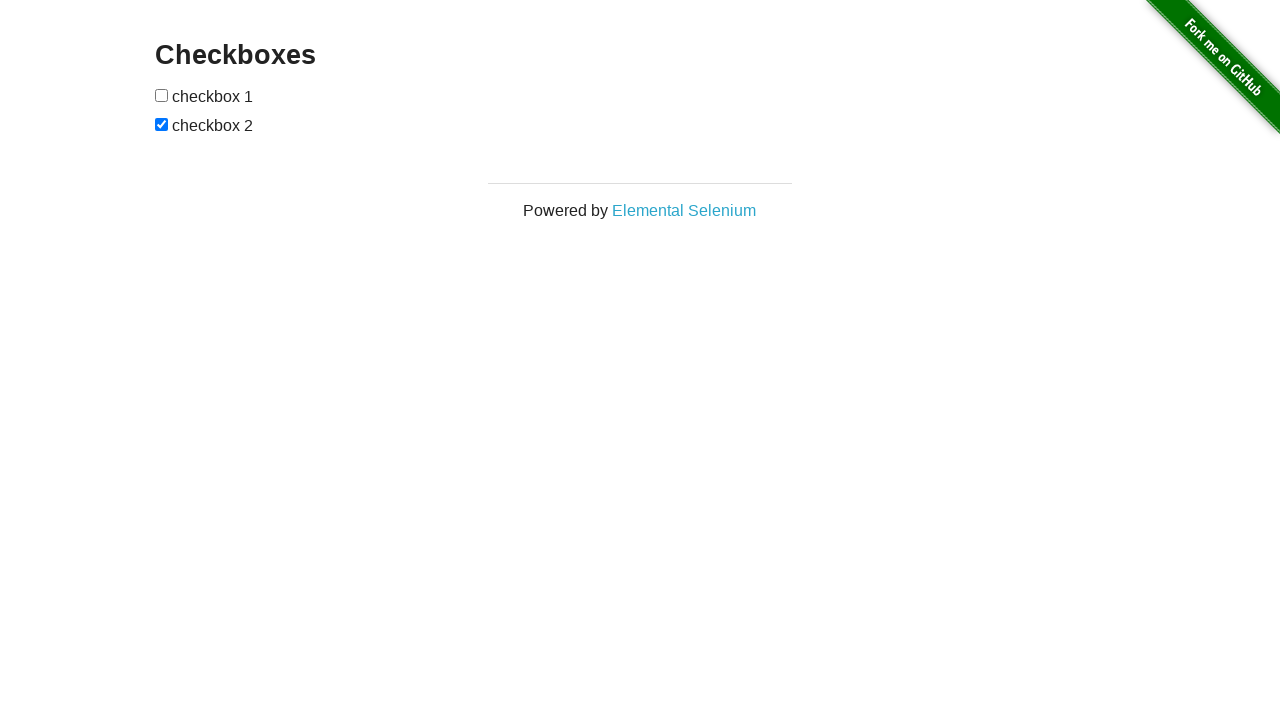

Checkboxes form loaded
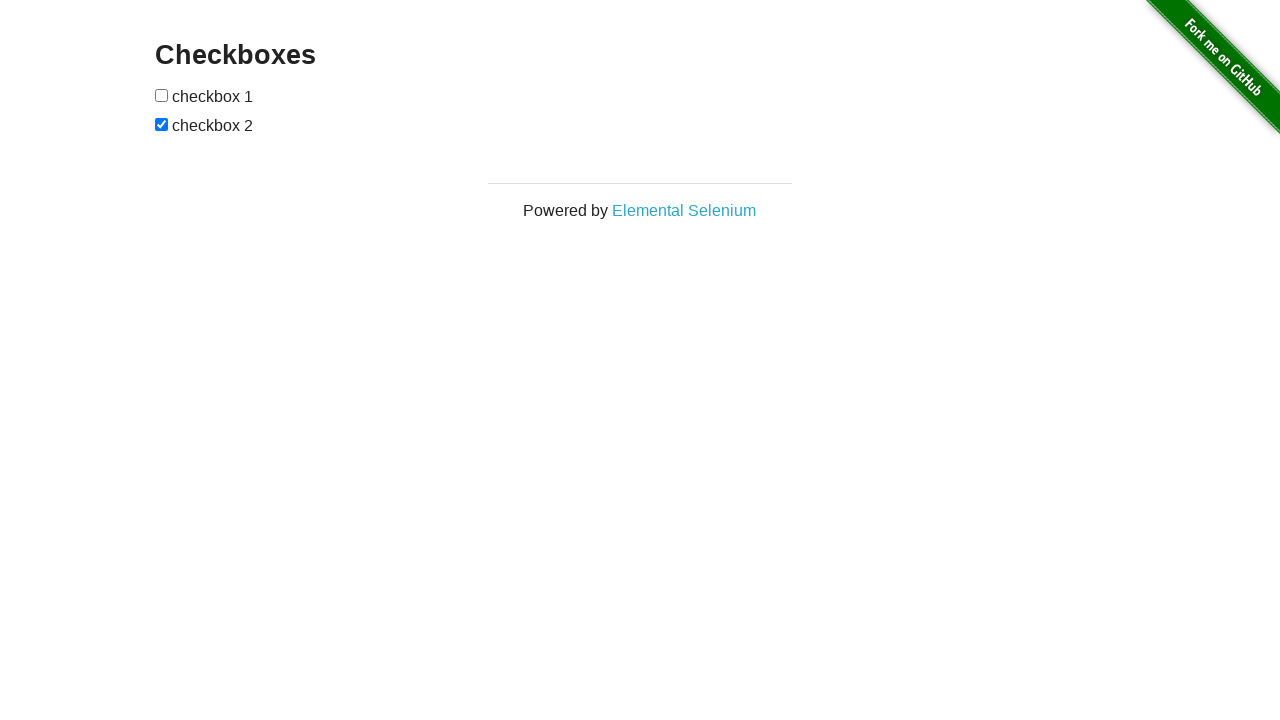

Located first checkbox element
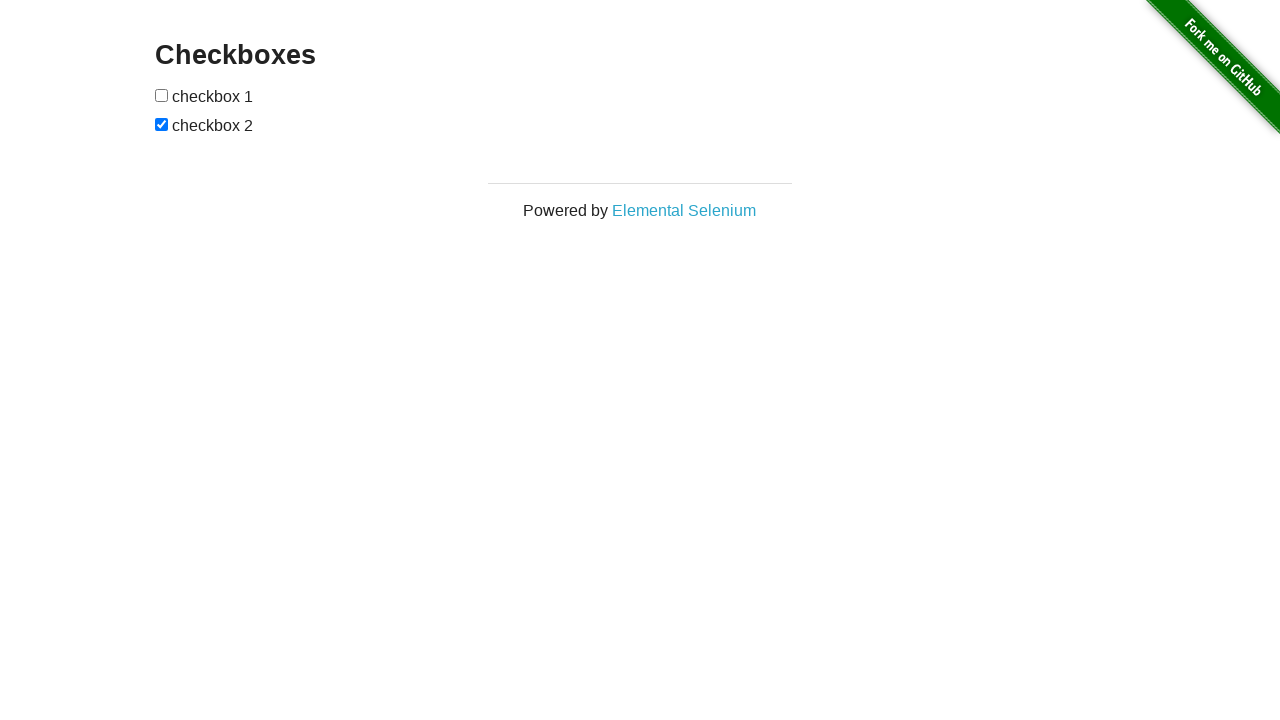

Located second checkbox element
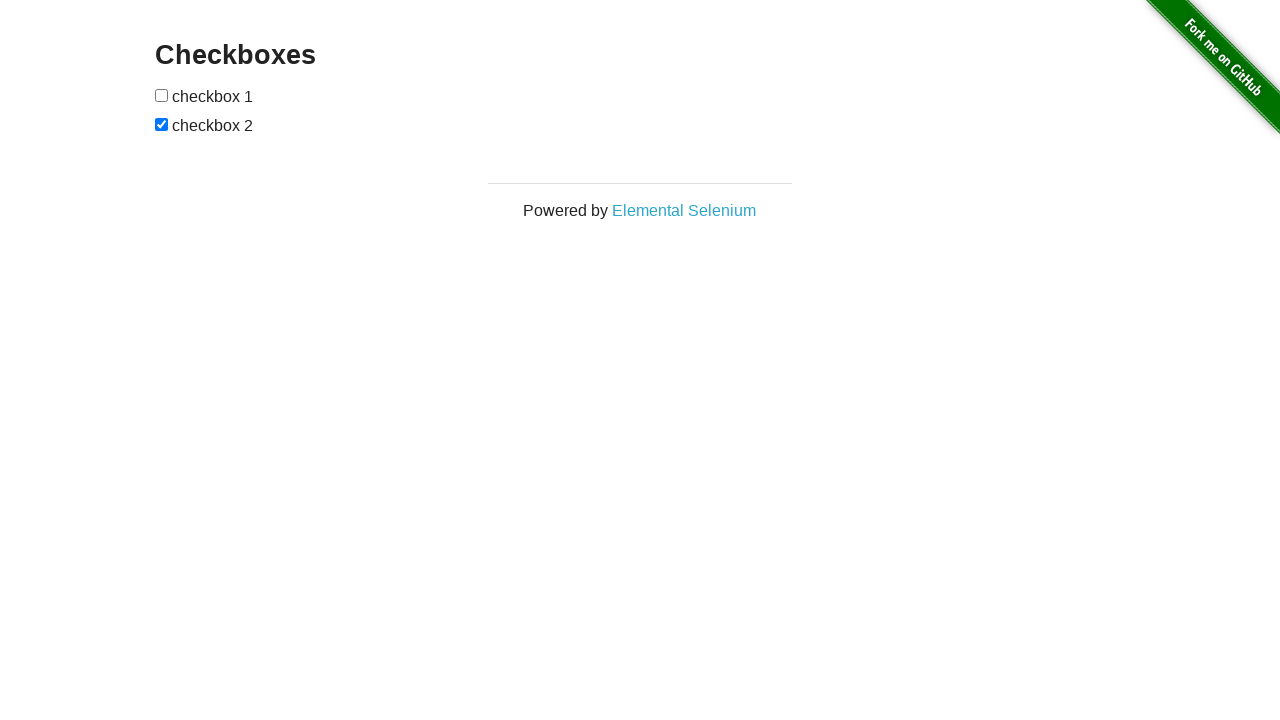

First checkbox was not selected, clicked to select it at (162, 95) on xpath=//form[@id='checkboxes']/input[1]
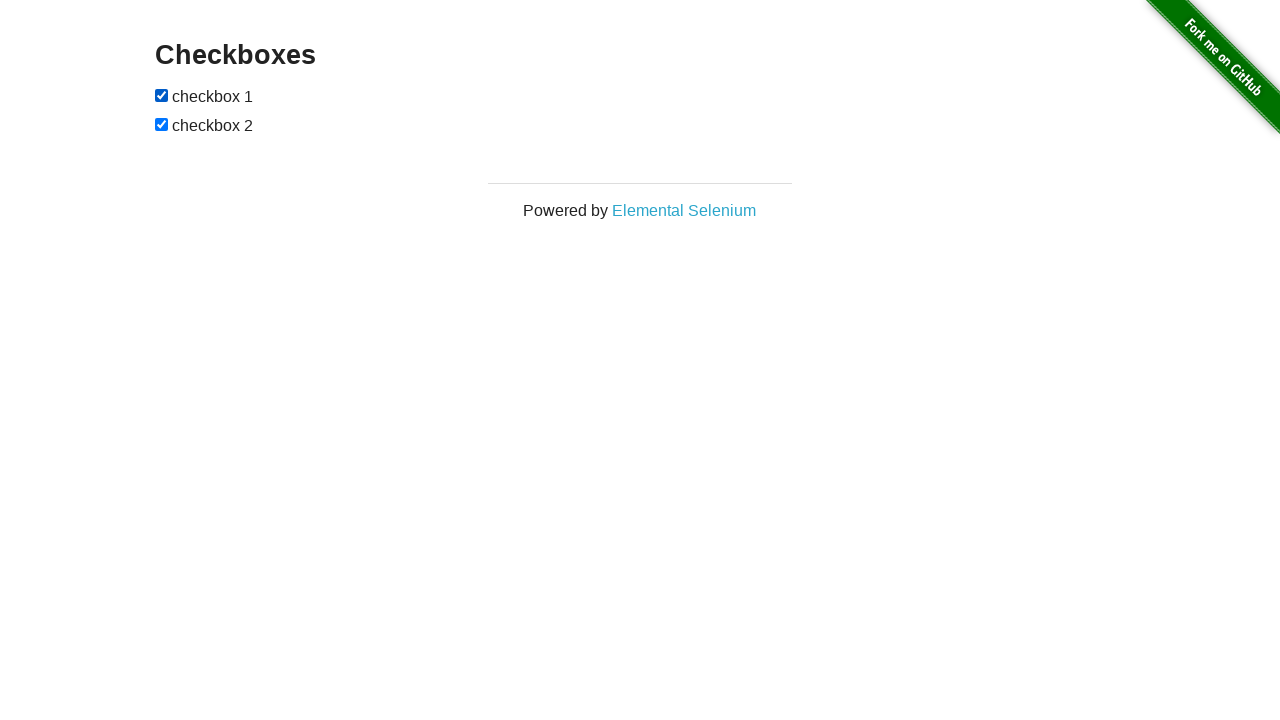

Second checkbox was already selected
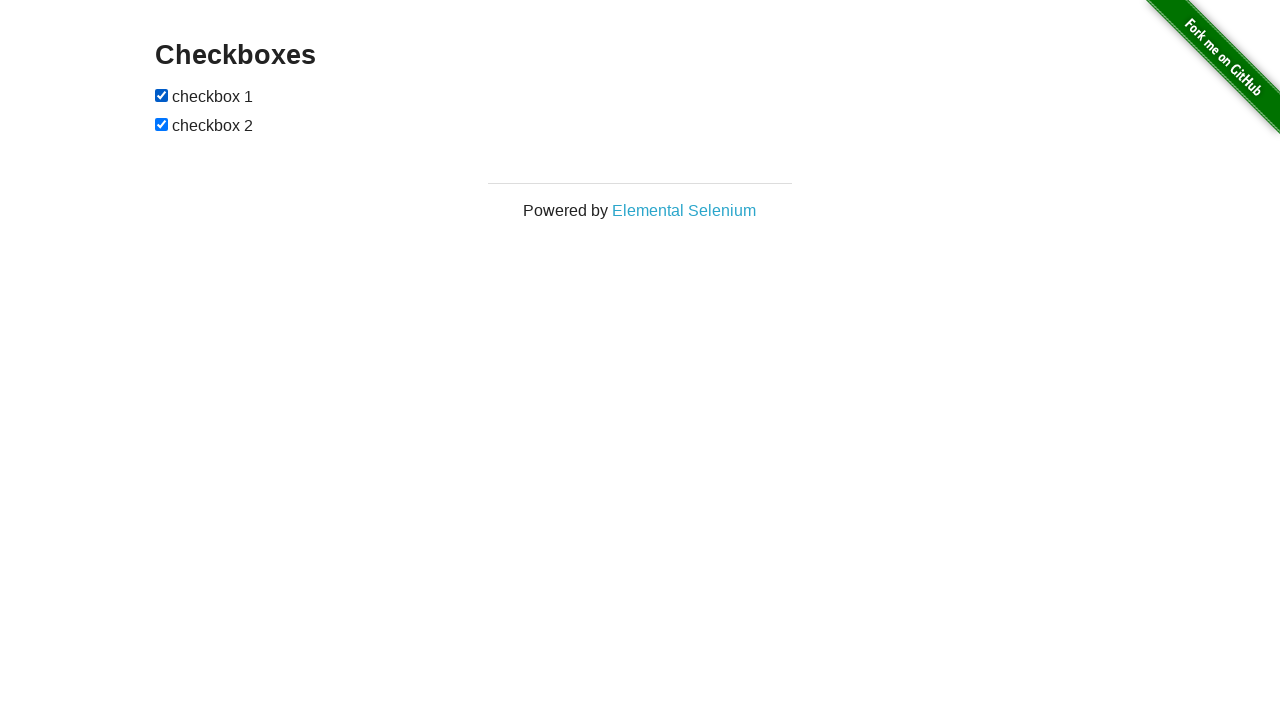

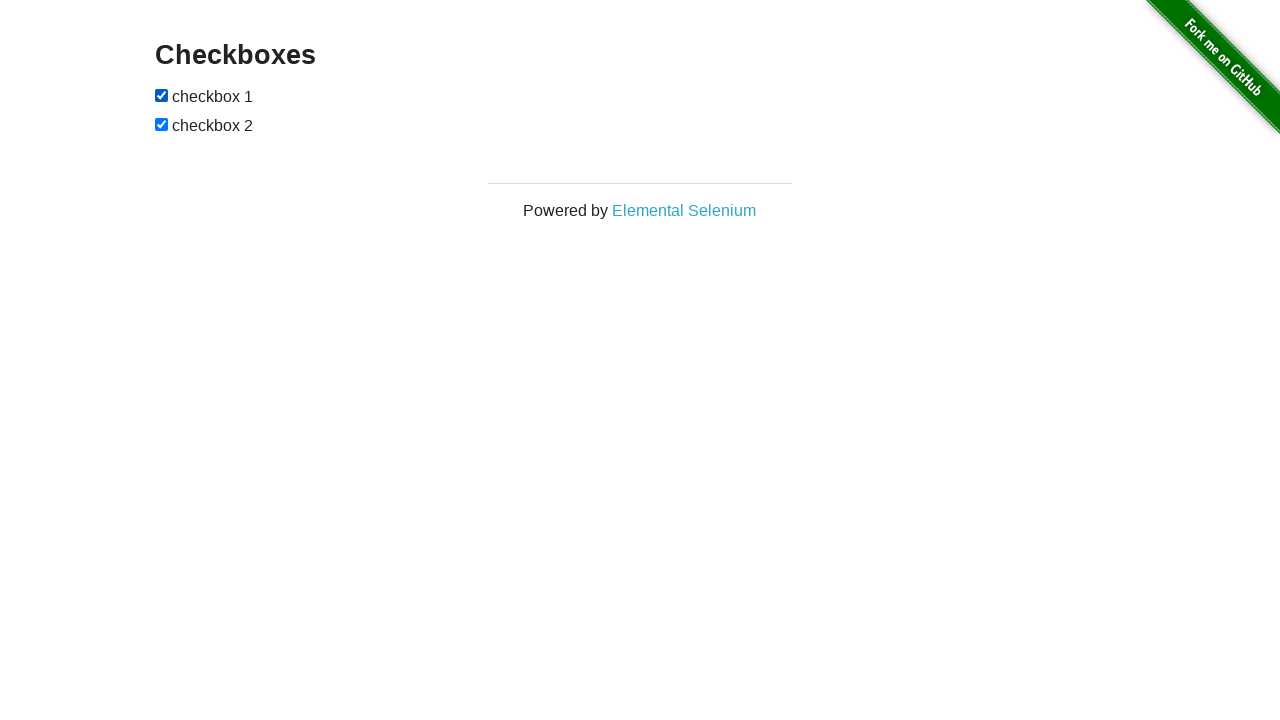